Tests form field disabled state verification by navigating to a disabled form section and checking if various input fields are enabled or disabled

Starting URL: https://demoapps.qspiders.com/

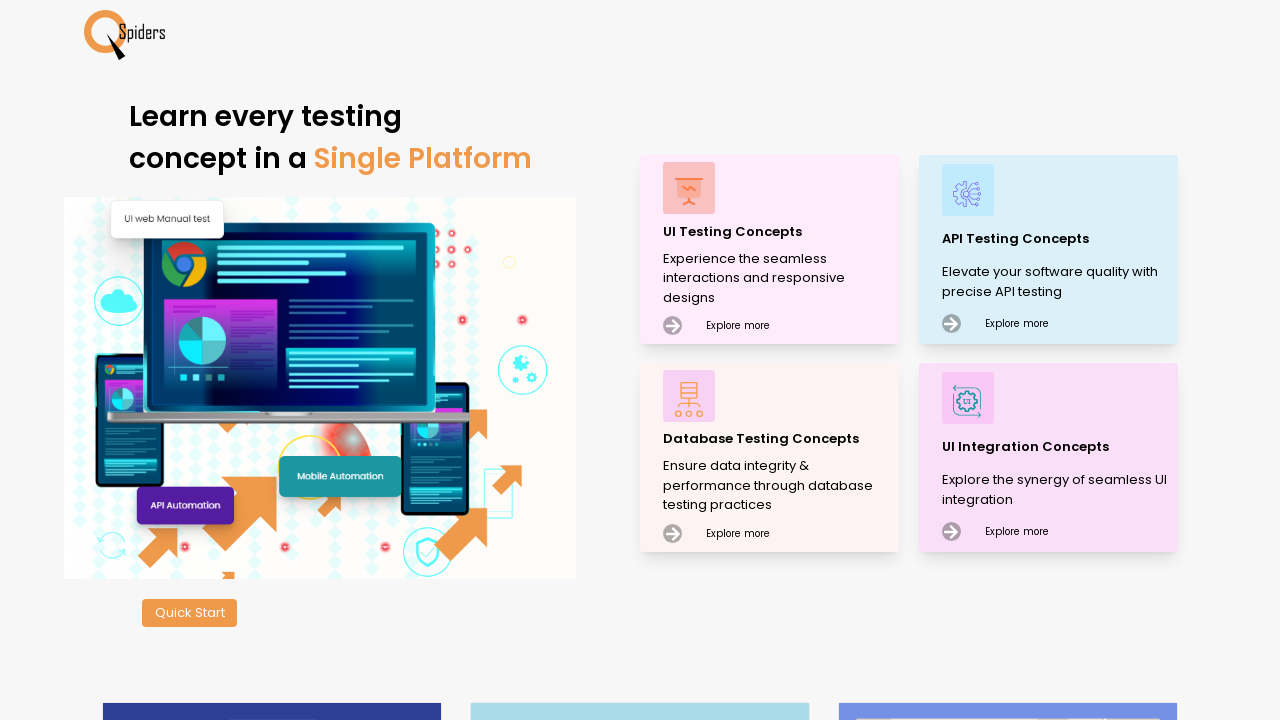

Clicked 'Explore more' button at (738, 323) on (//div[text()='Explore more'])[1]
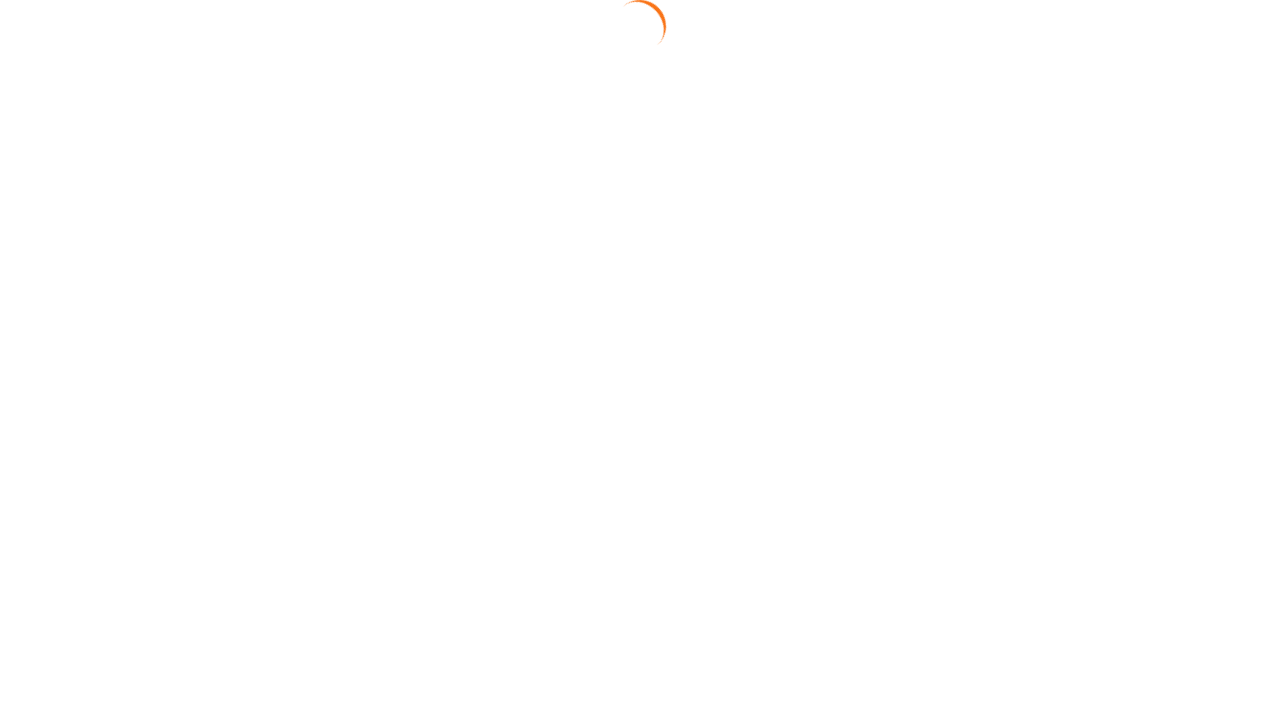

Clicked 'Disabled' menu item to navigate to disabled form section at (1171, 247) on xpath=//li[text()='Disabled']
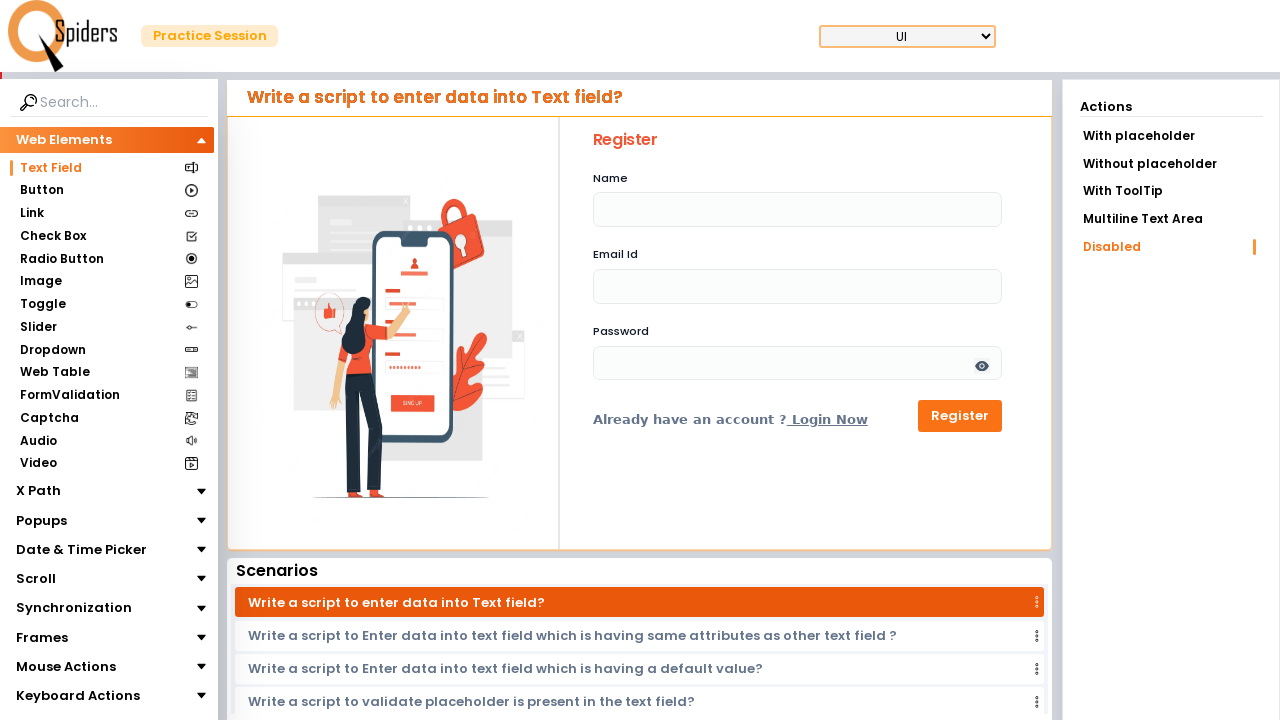

Disabled form section loaded and name input field is visible
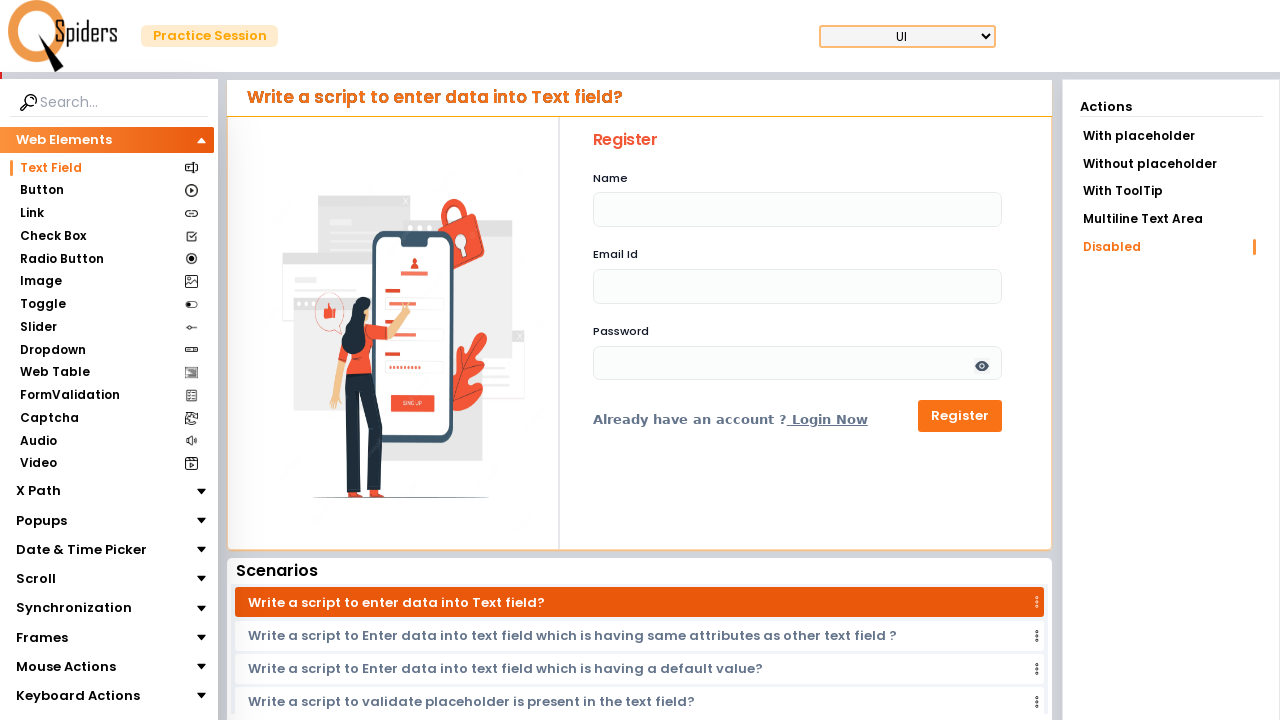

Located all form input fields (name, email, password)
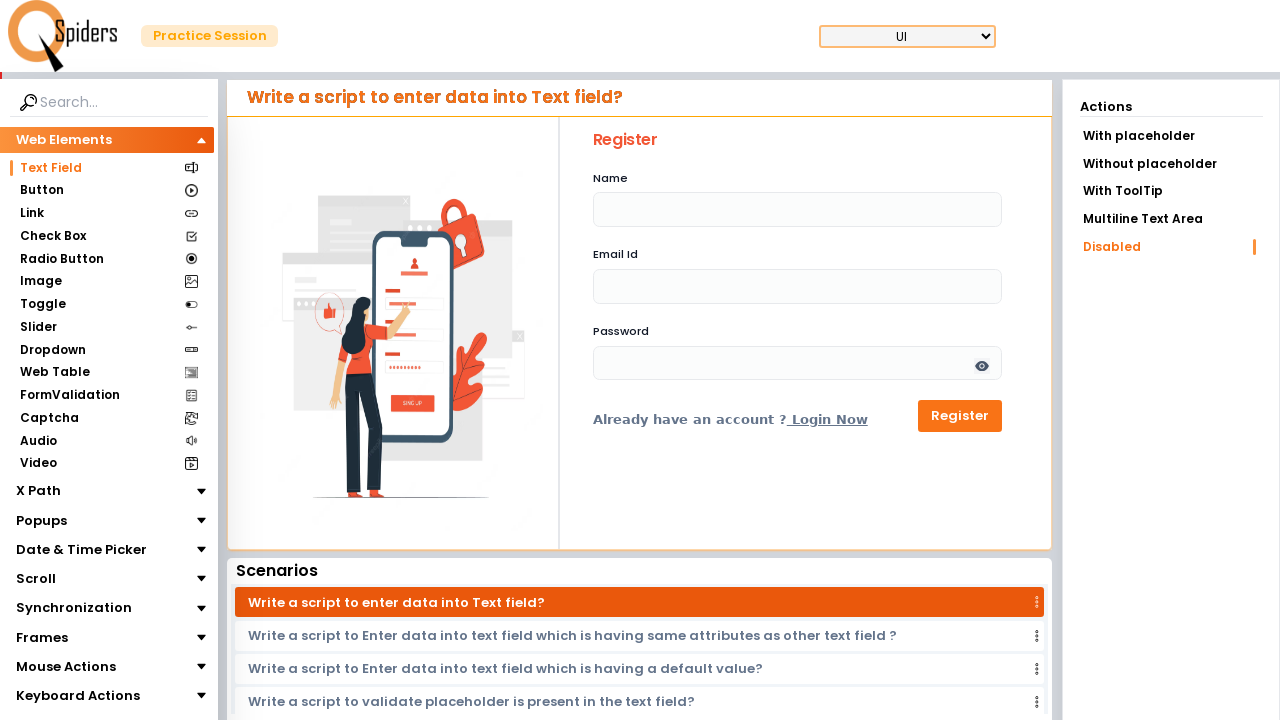

Verified name field enabled state: False
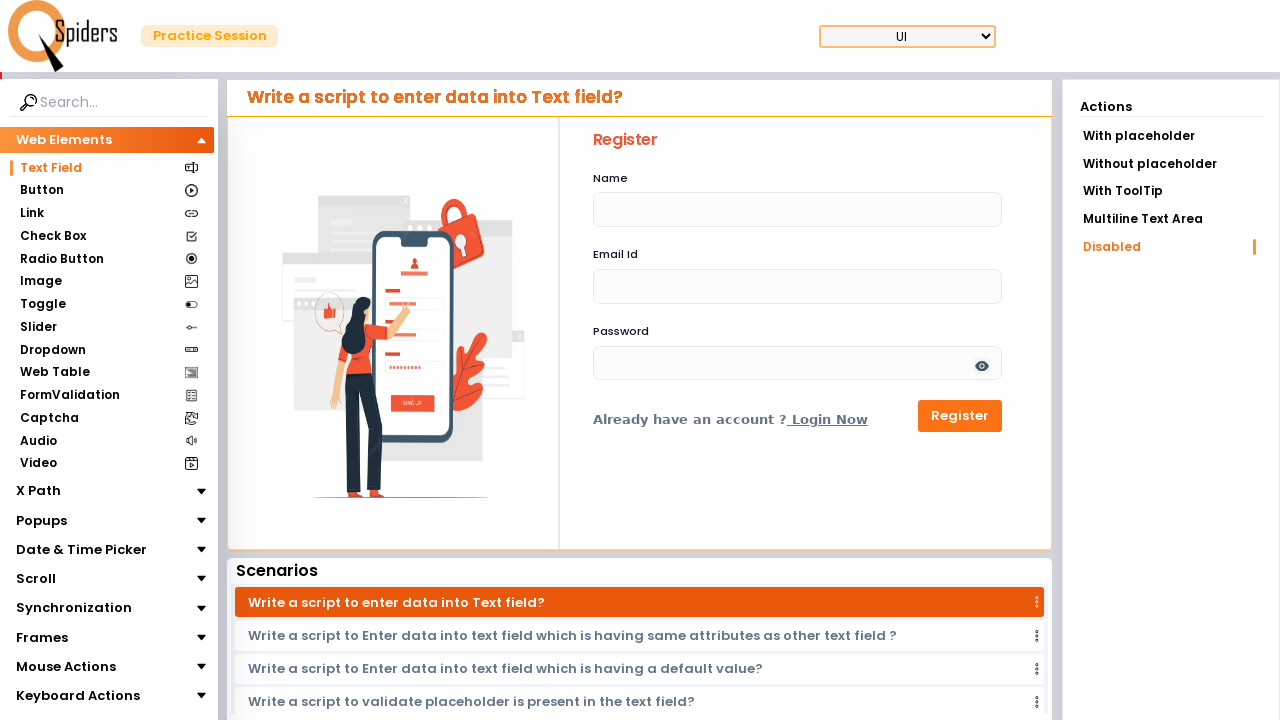

Verified email field enabled state: False
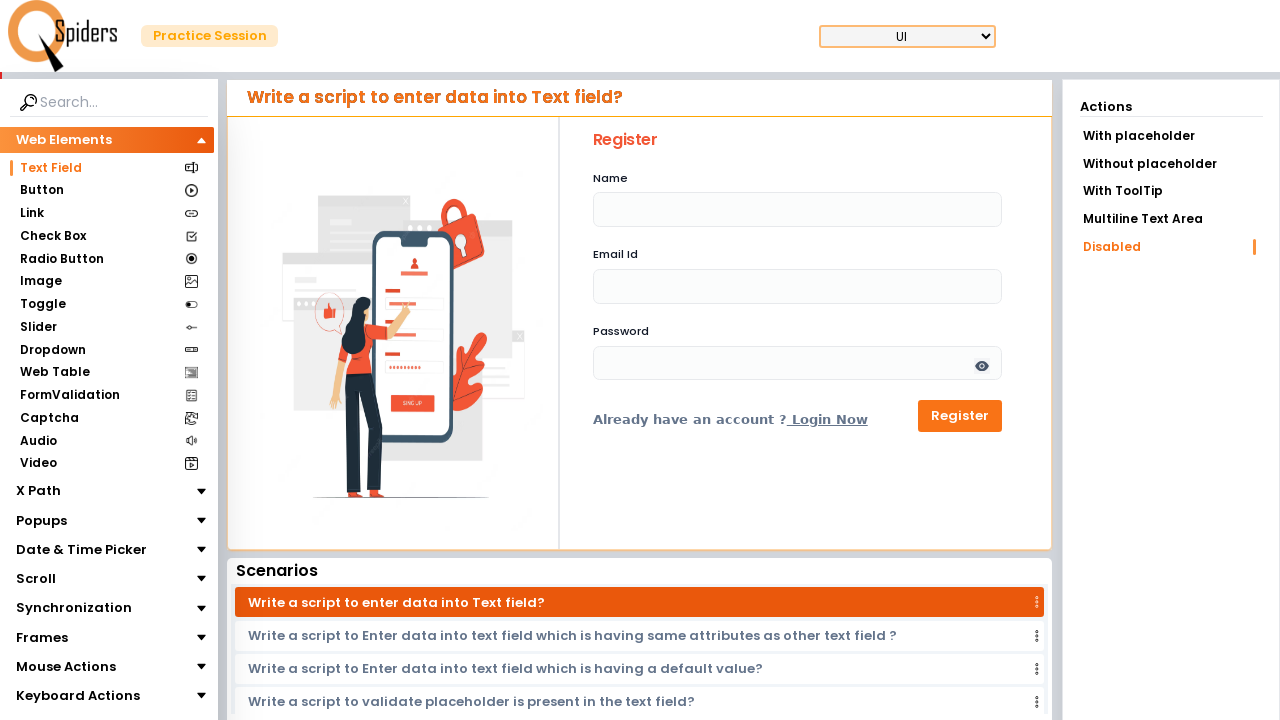

Verified password field enabled state: False
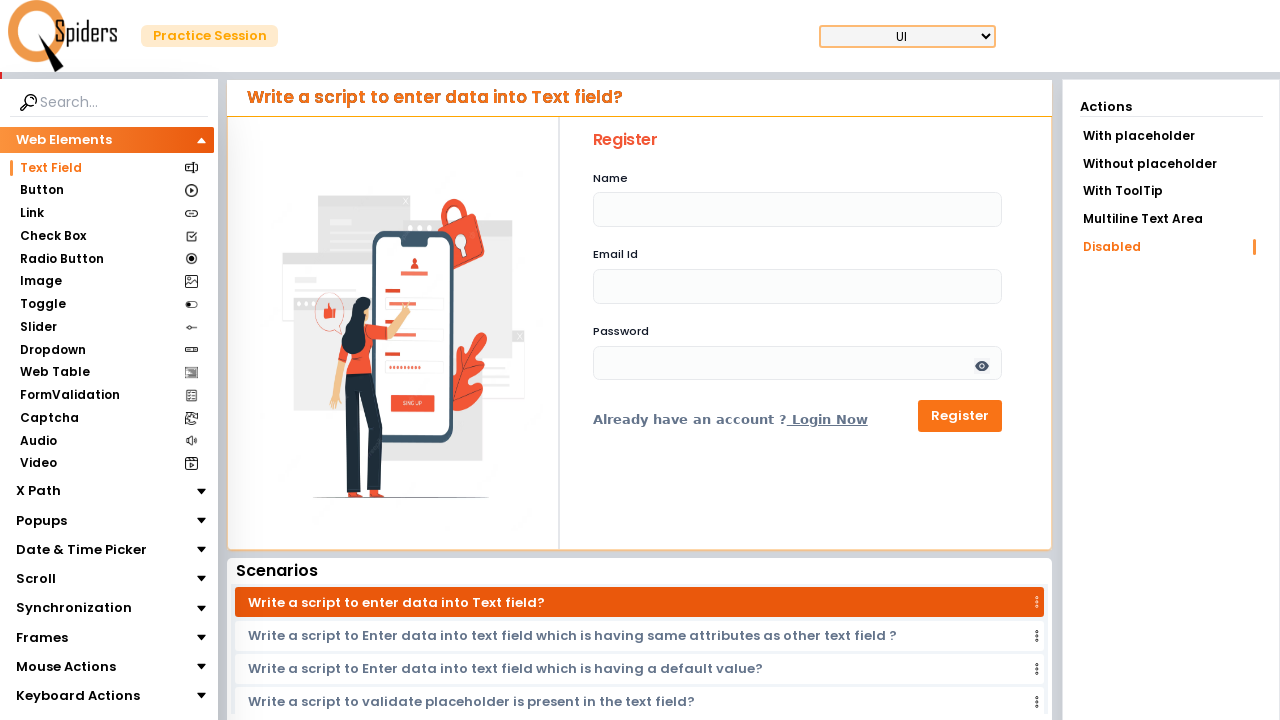

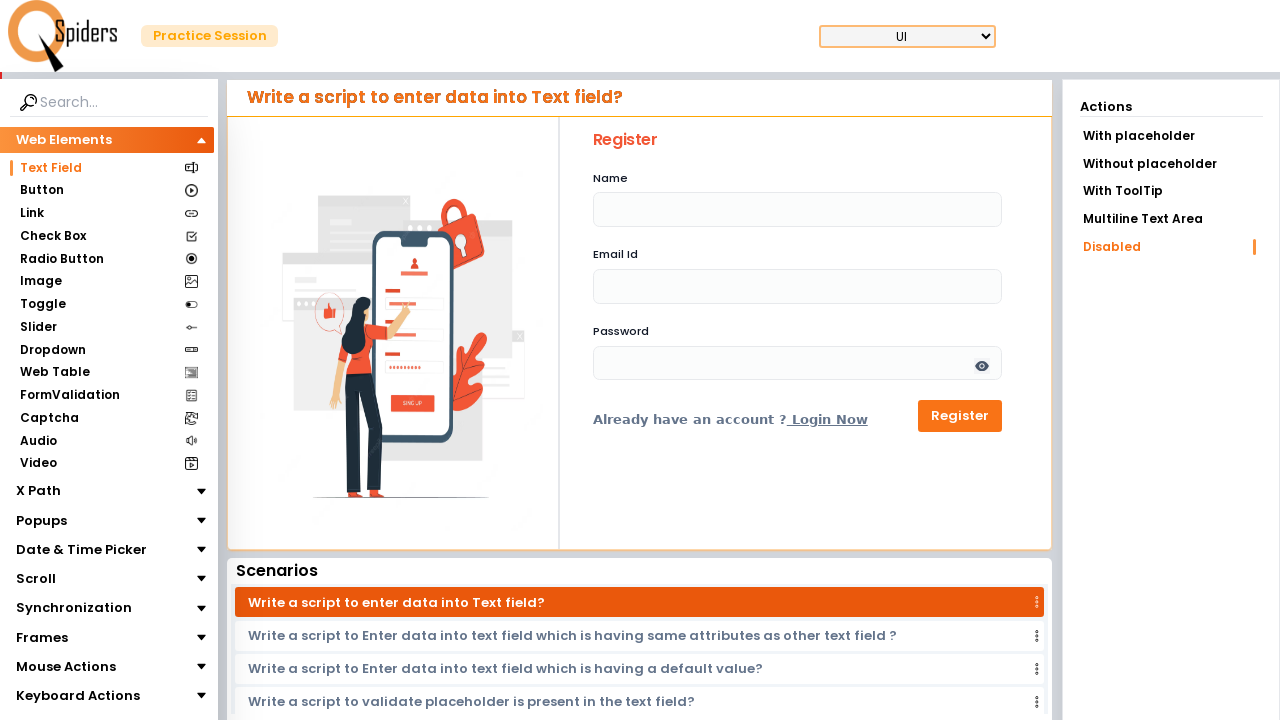